Tests the add-to-cart functionality on an e-commerce demo site by clicking the add to cart button for a product and verifying the product appears in the cart pane.

Starting URL: https://bstackdemo.com/

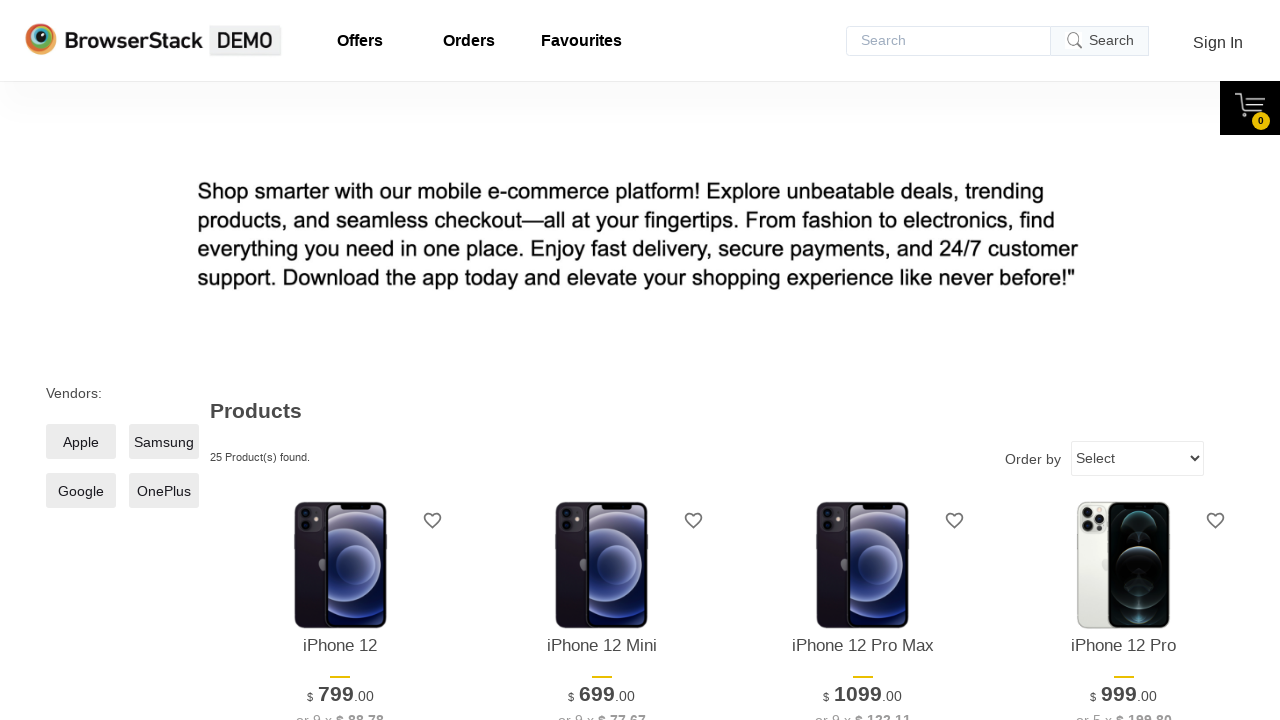

First product element became visible
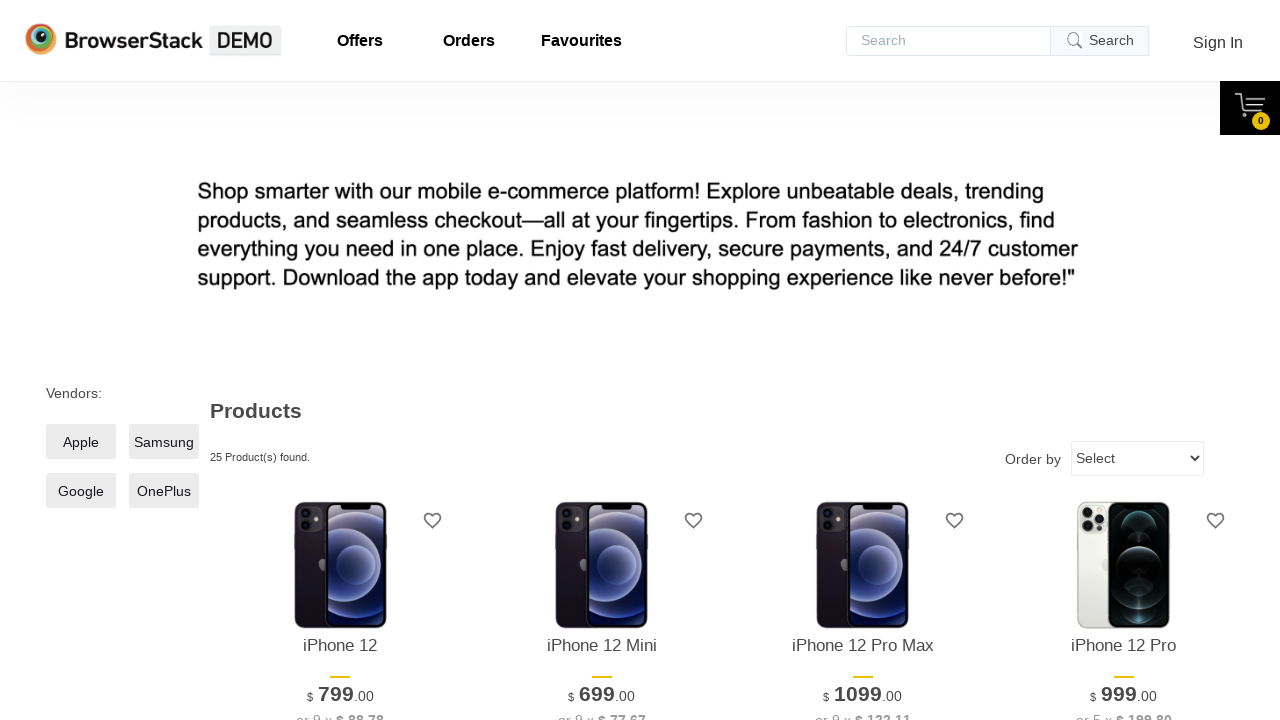

Retrieved product name from page: iPhone 12
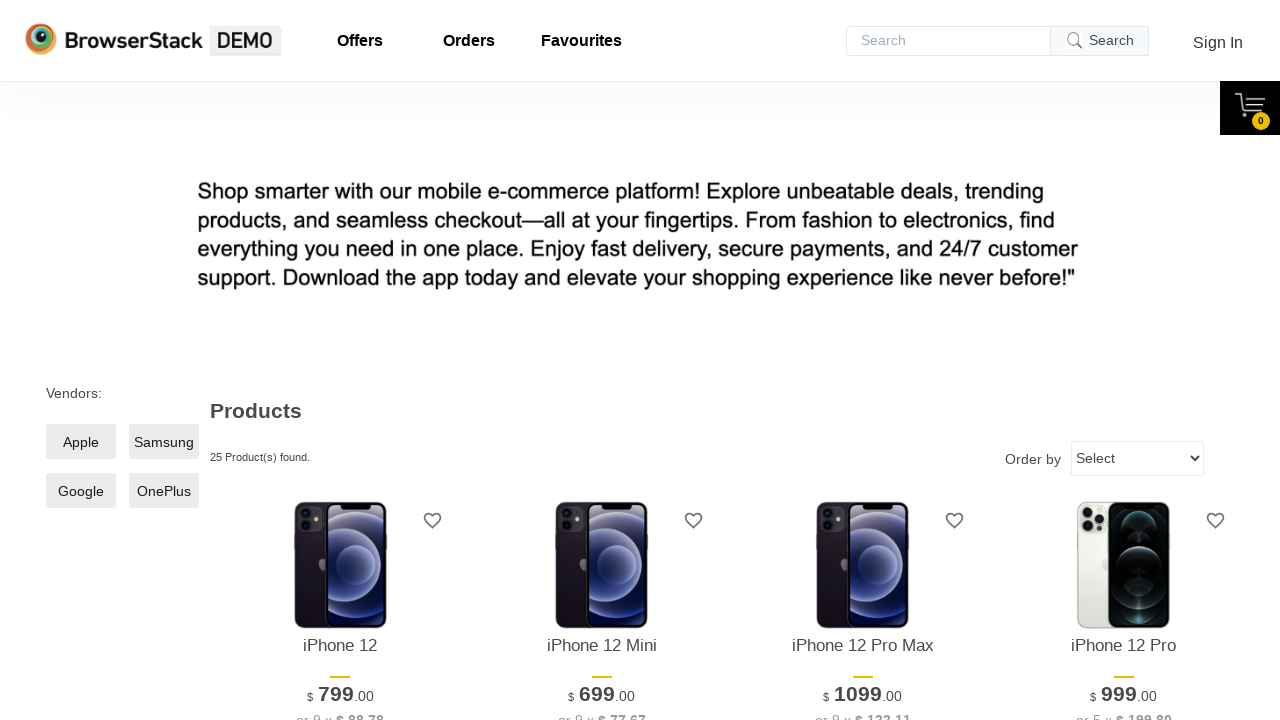

Add to cart button became visible
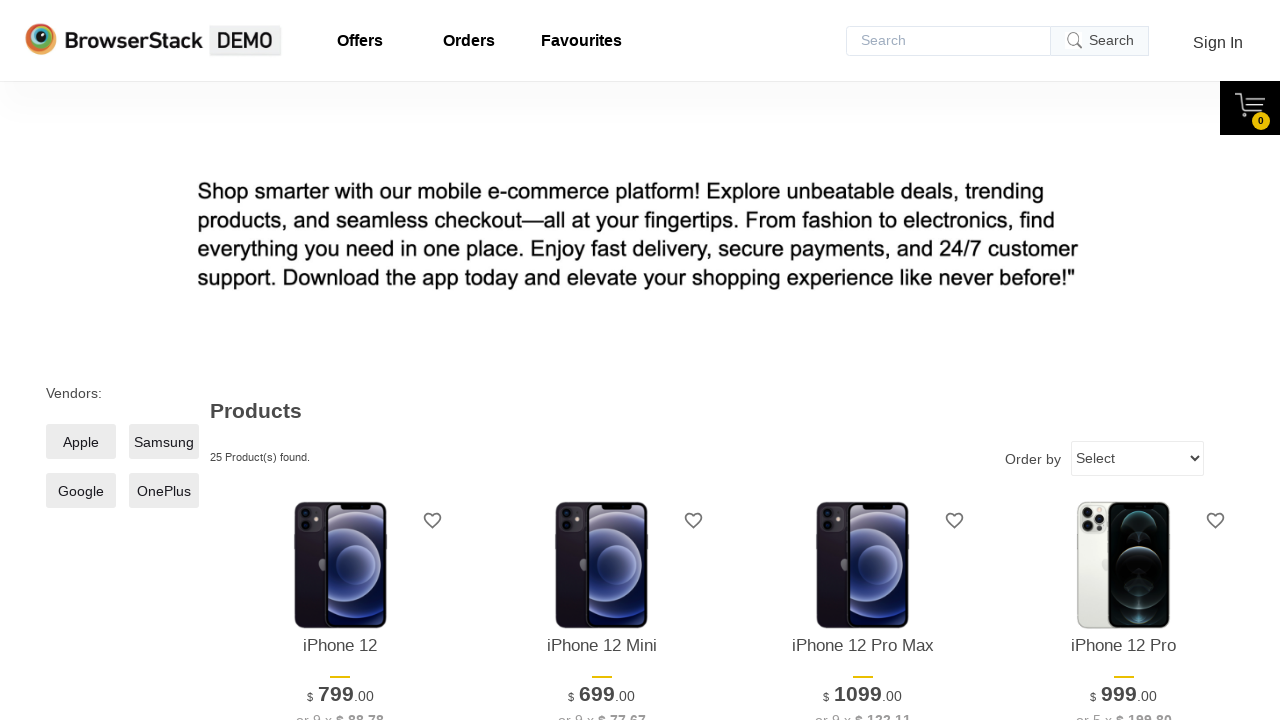

Clicked add to cart button for first product at (340, 361) on xpath=//*[@id='1']/div[4]
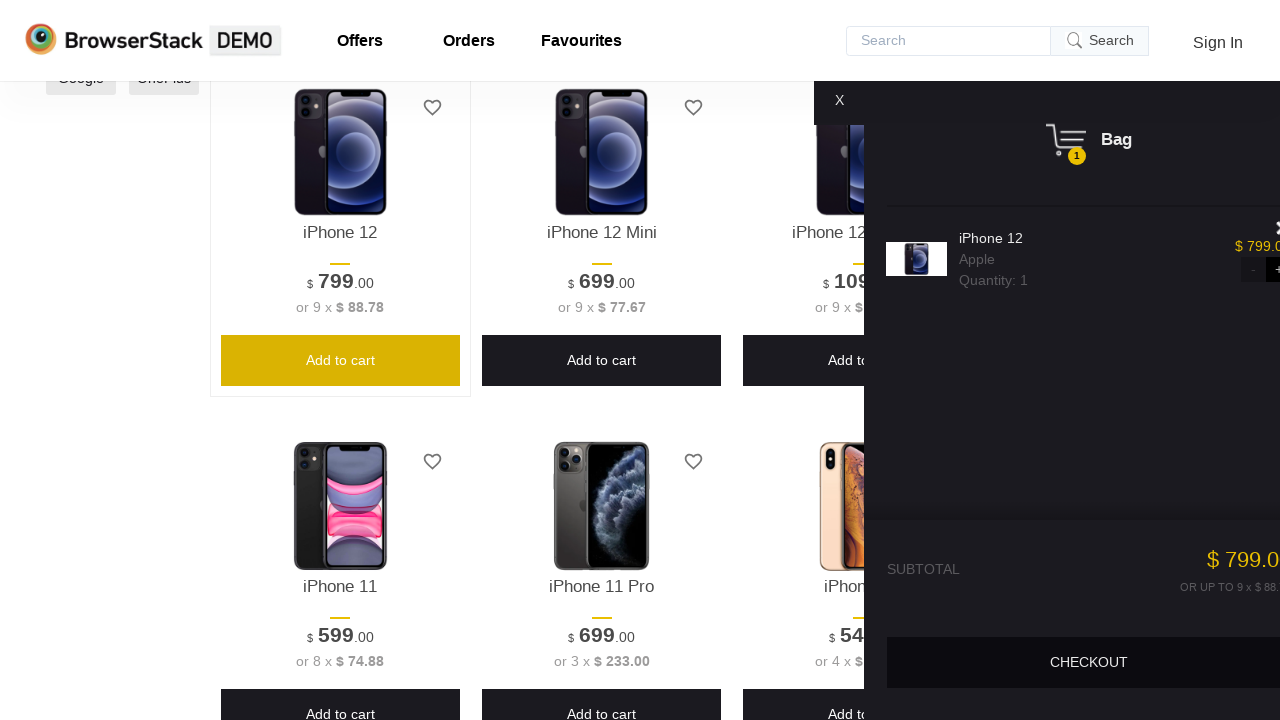

Cart pane appeared on screen
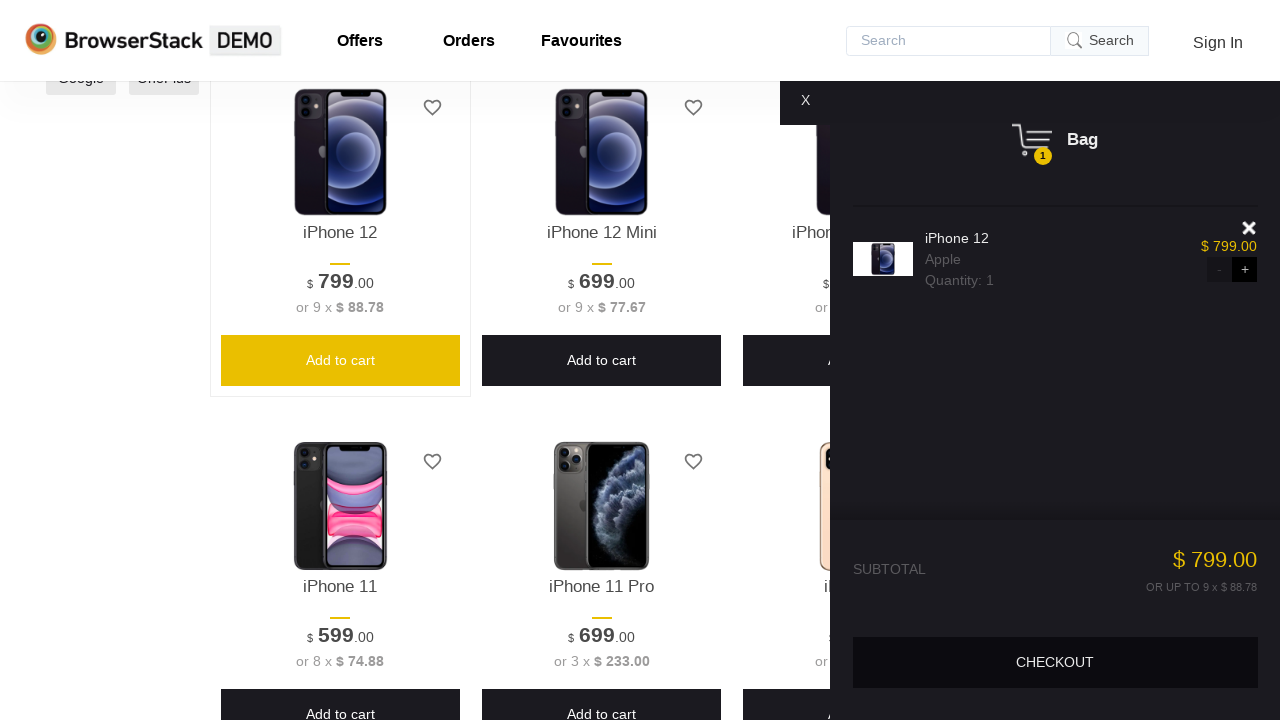

Product successfully verified in cart pane
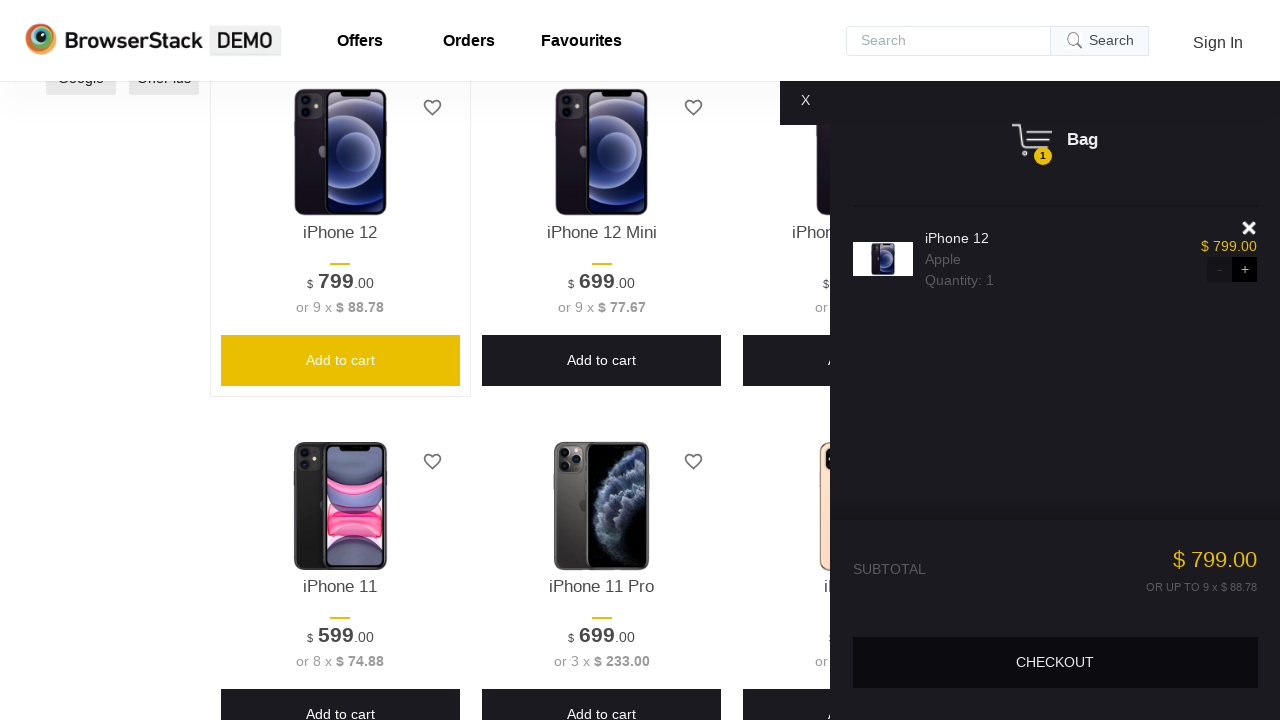

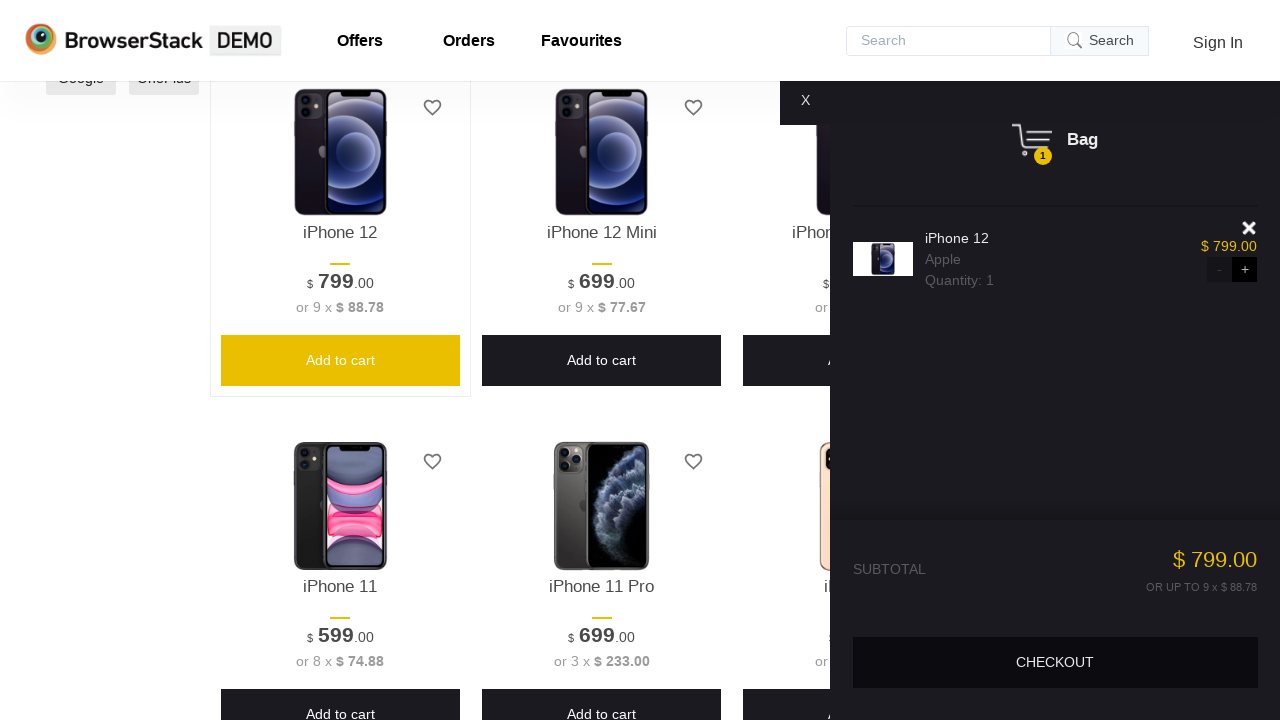